Tests double-click functionality on W3Schools demo page by switching to an iframe and double-clicking on text to change its color, then verifying the style attribute contains "red".

Starting URL: https://www.w3schools.com/tags/tryit.asp?filename=tryhtml5_ev_ondblclick2

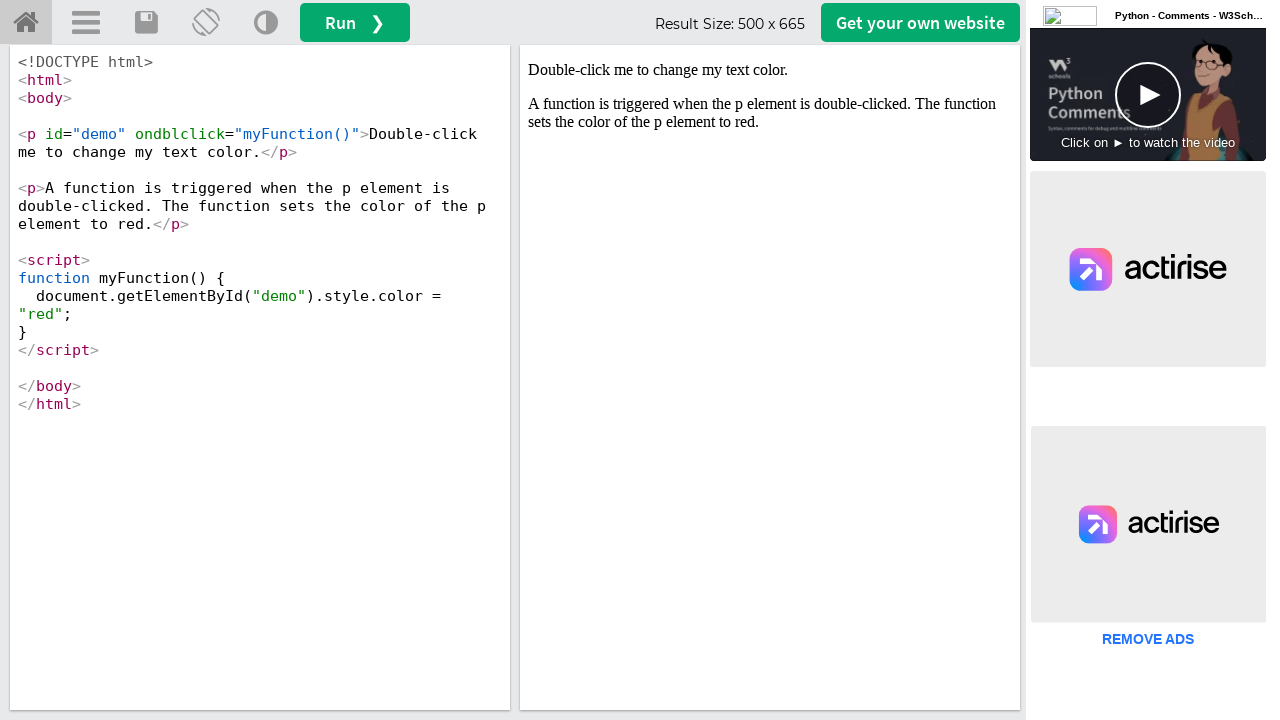

Located iframe with id 'iframeResult'
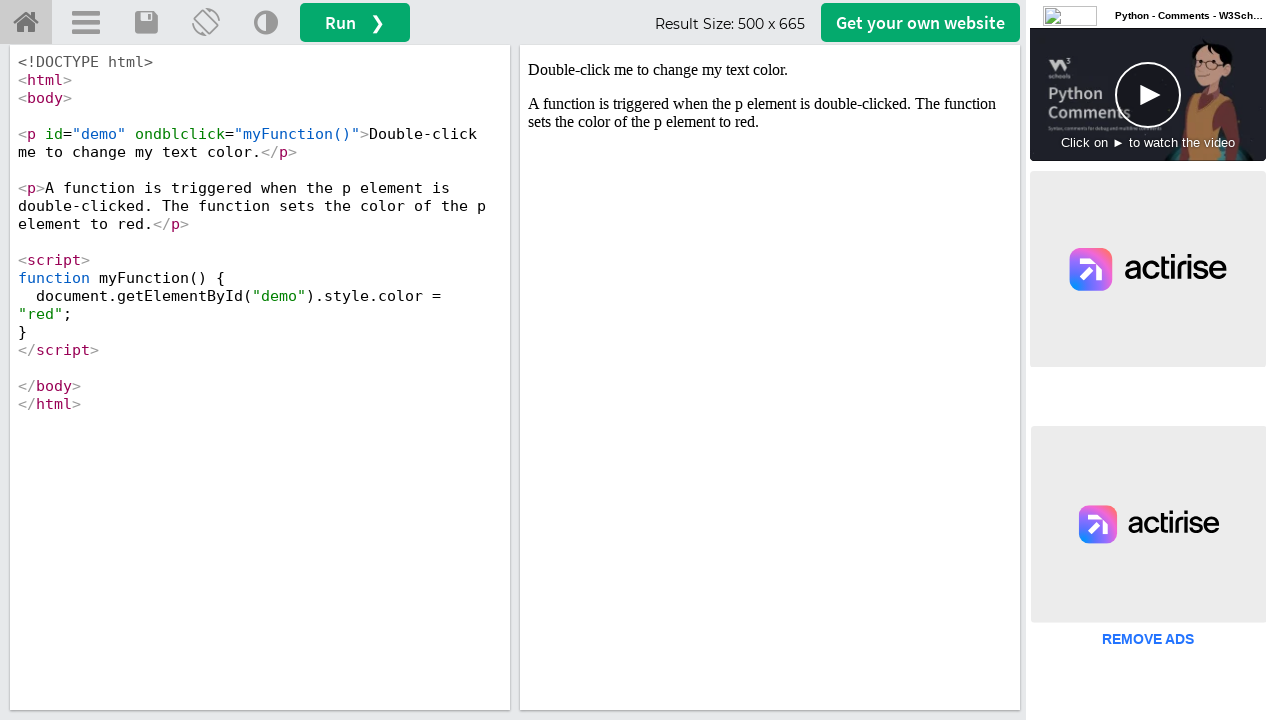

Double-clicked on the demo text element to change its color at (770, 70) on #iframeResult >> internal:control=enter-frame >> #demo
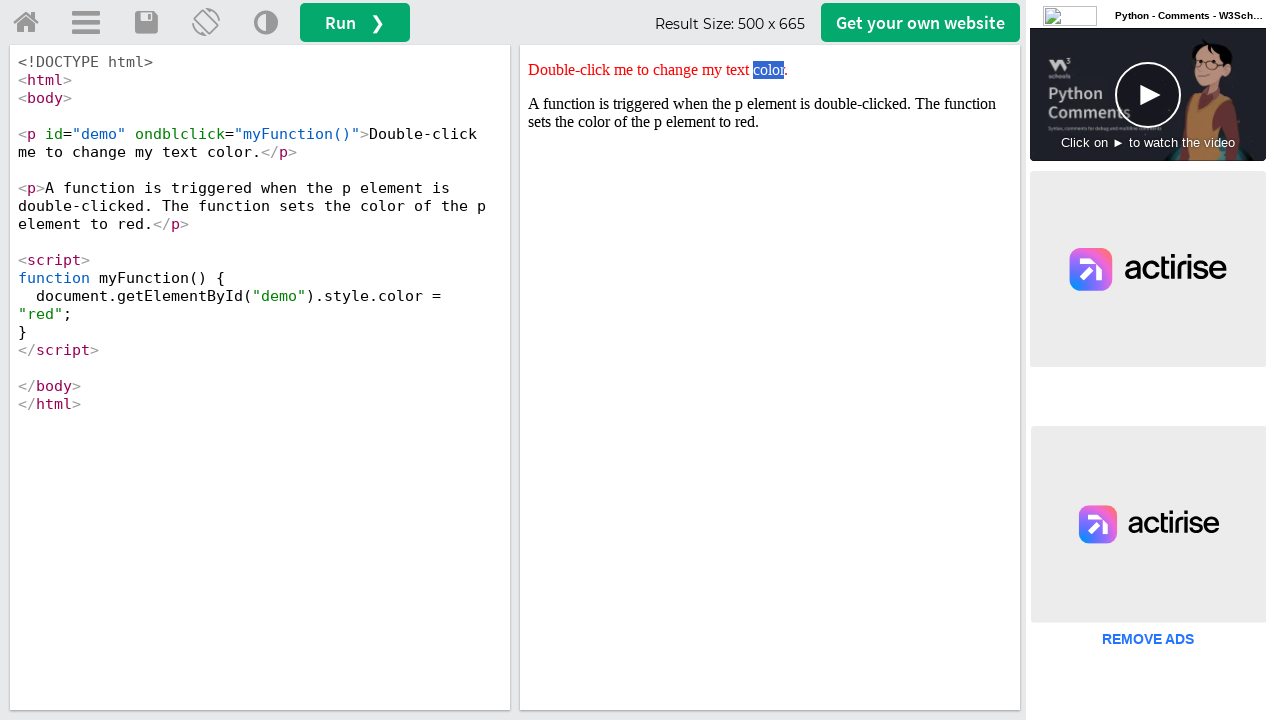

Retrieved the style attribute value from the demo element
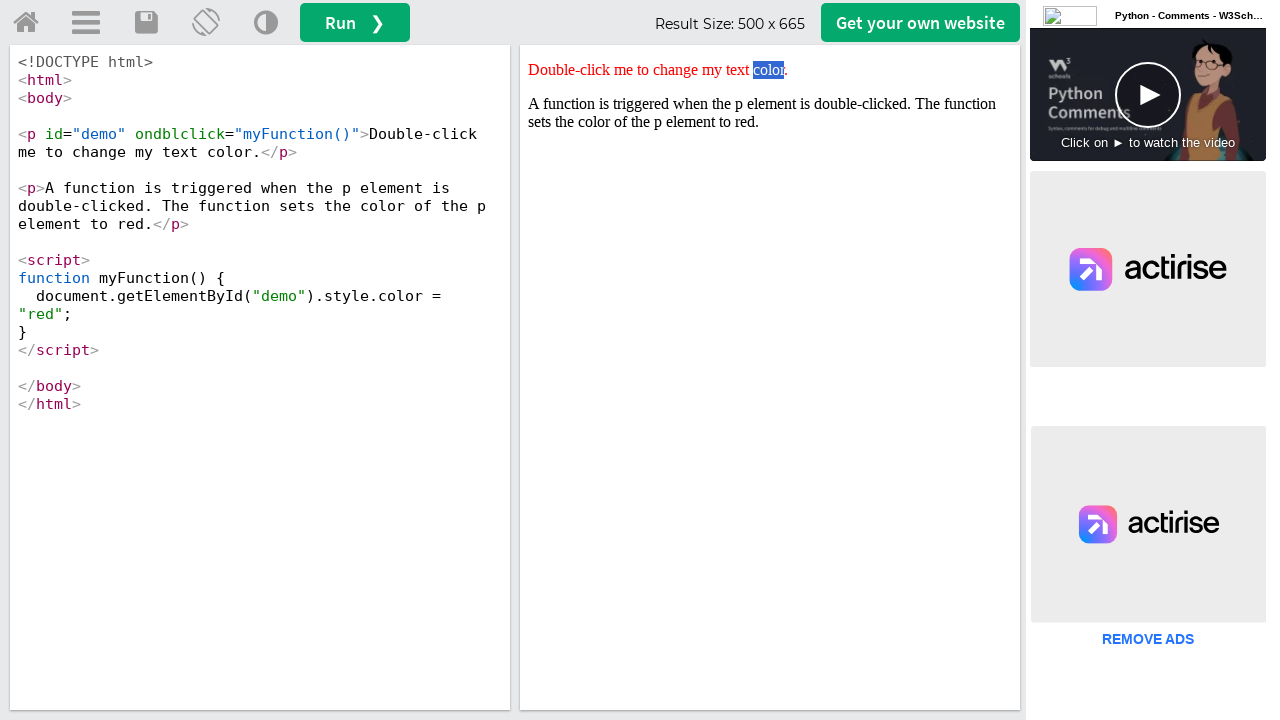

Verified that the style attribute contains 'red'
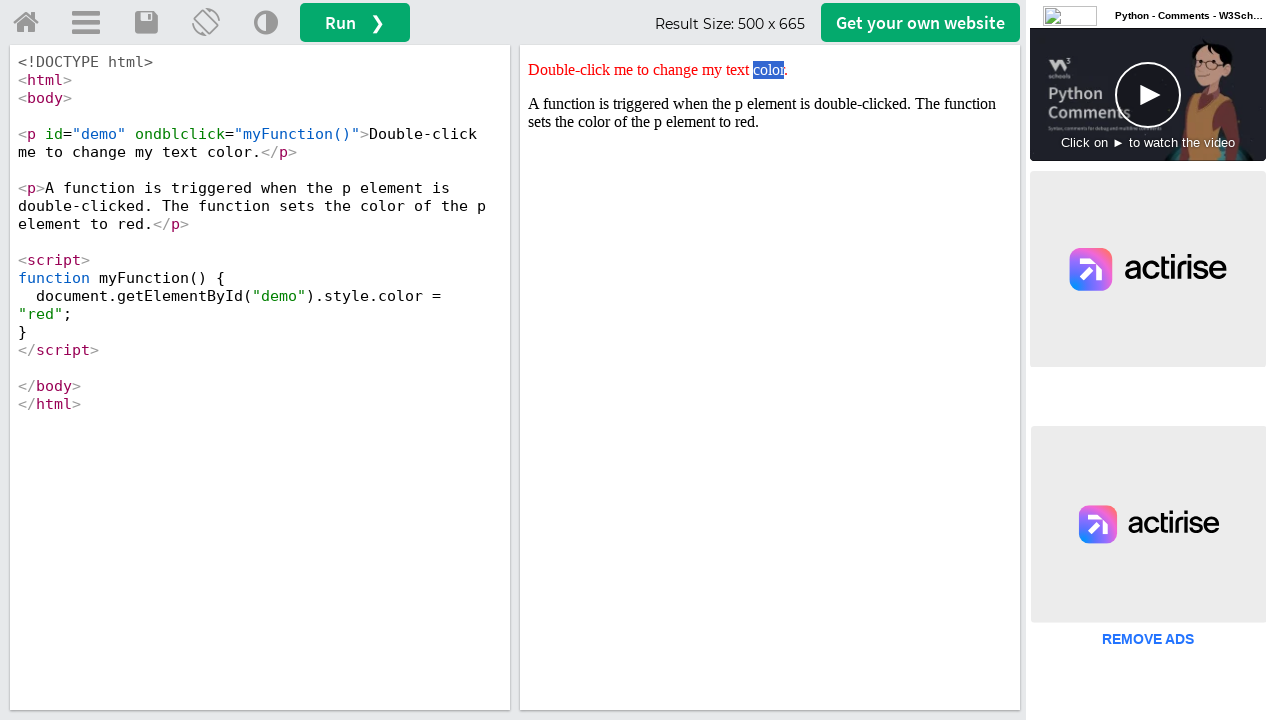

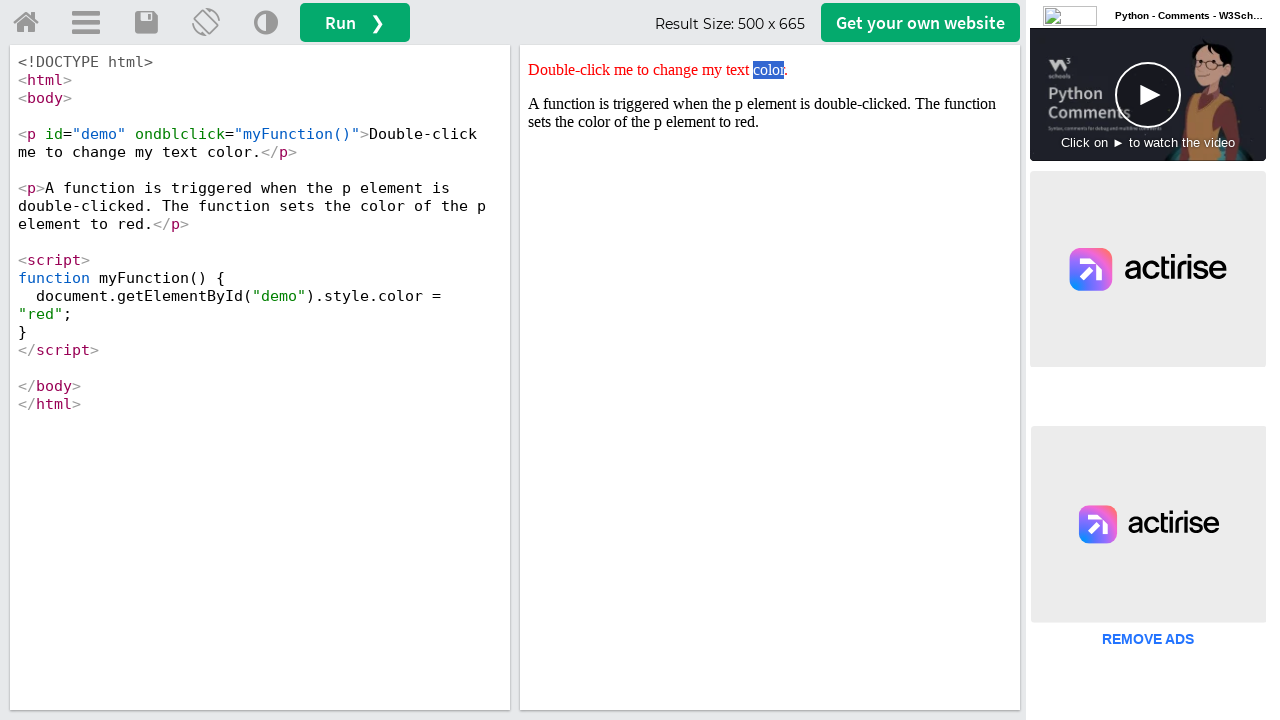